Tests clicking a button with dynamic class attributes on the UI Testing Playground site by locating it with a CSS selector for the primary button class.

Starting URL: http://uitestingplayground.com/classattr

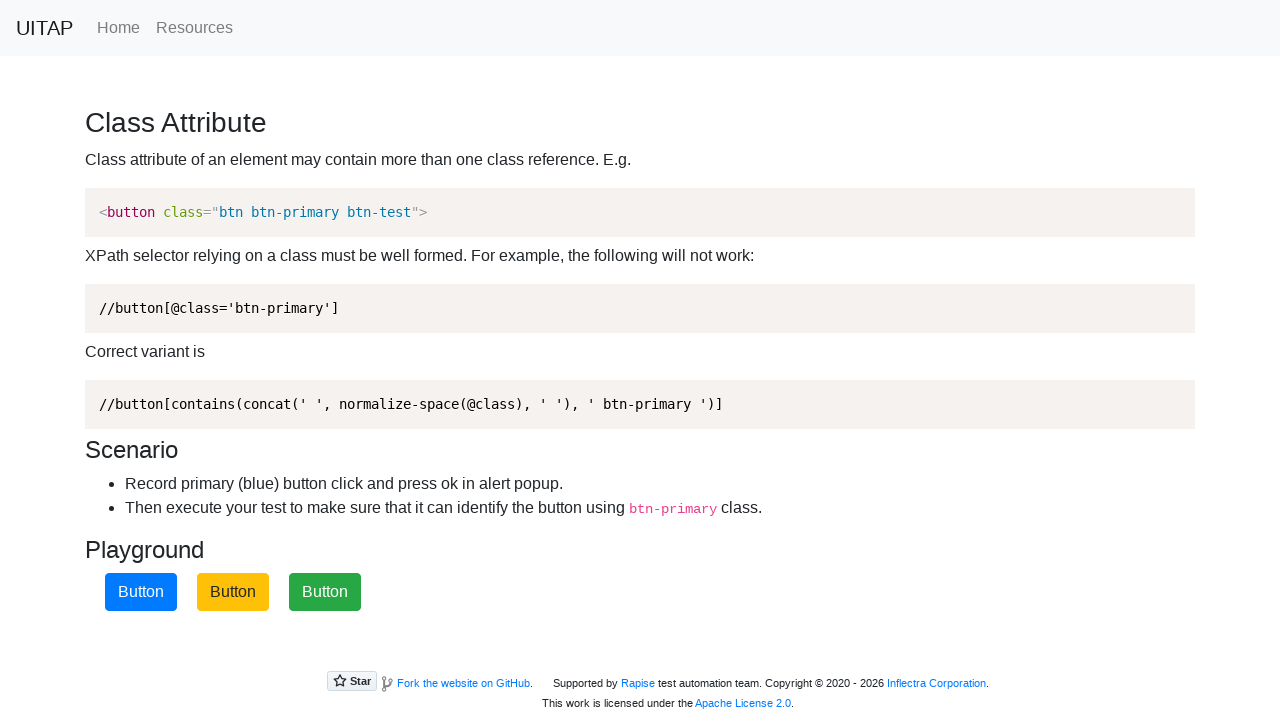

Navigated to UI Testing Playground classattr page
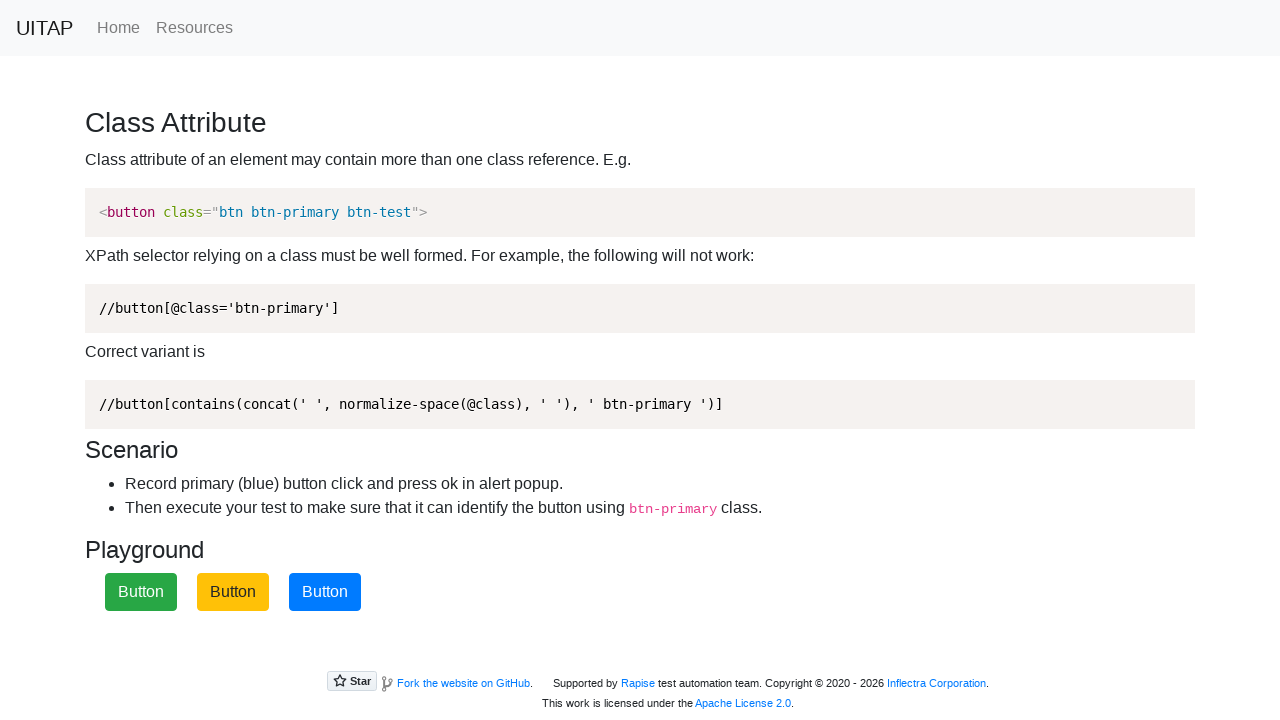

Clicked primary button with dynamic class attribute selector at (325, 592) on button.btn-primary
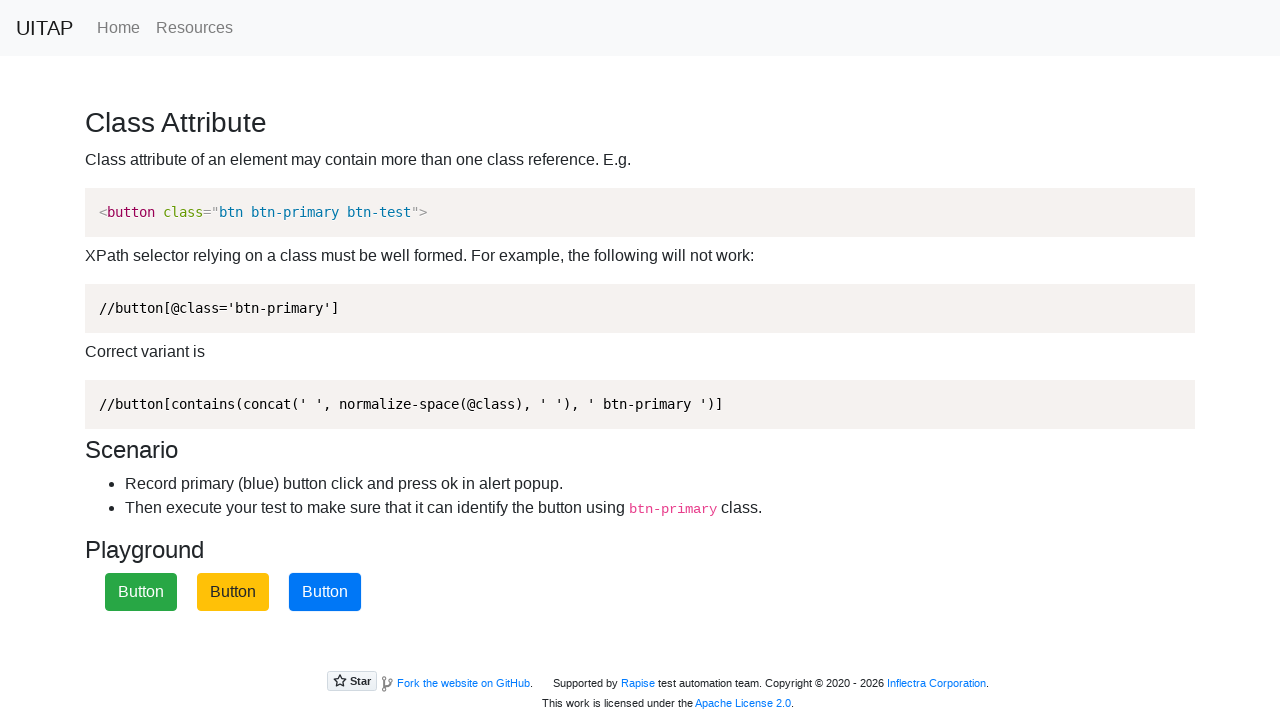

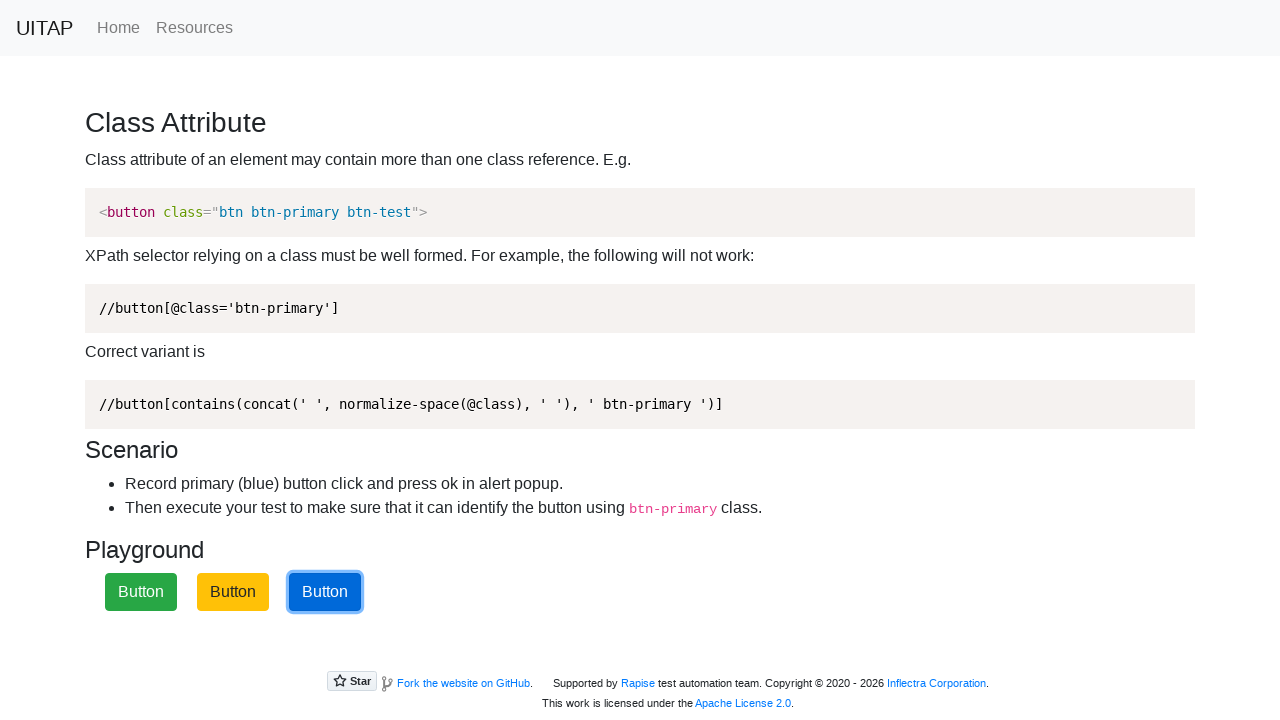